Tests clicking on "Normal load website" link and verifies the page title displays correctly

Starting URL: https://curso.testautomation.es

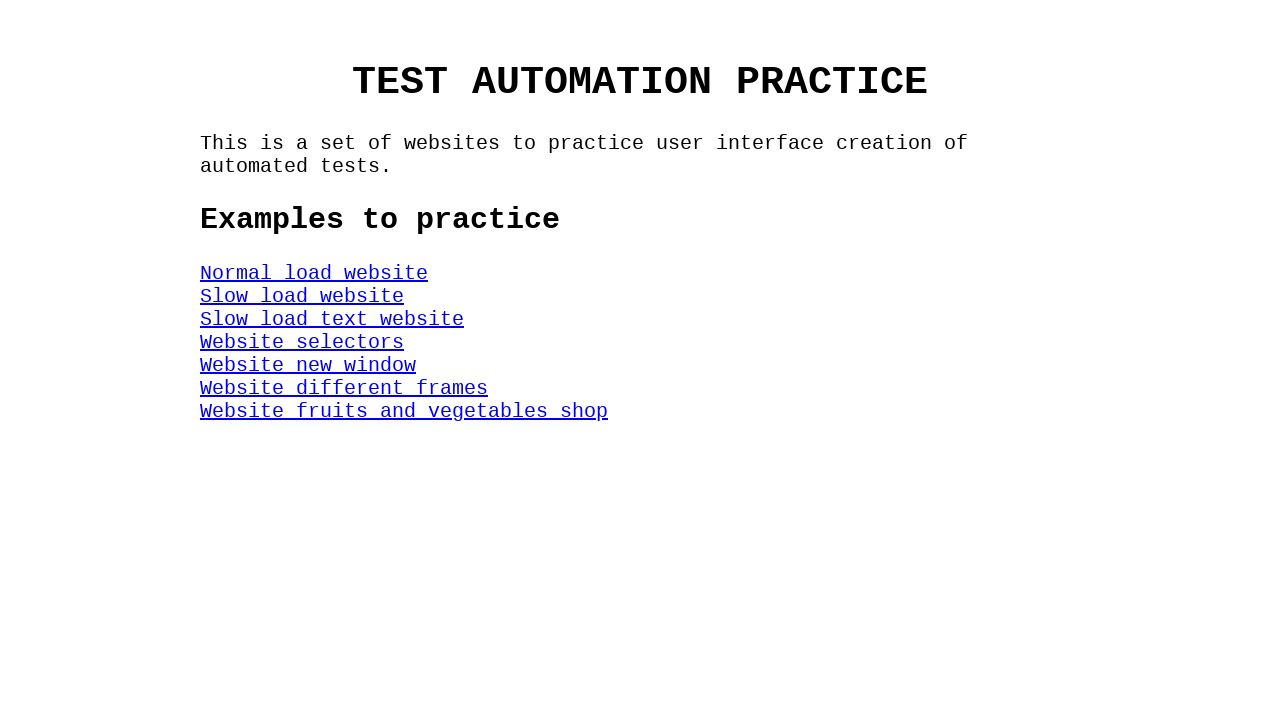

Clicked on 'Normal load website' link at (314, 273) on #NormalWeb
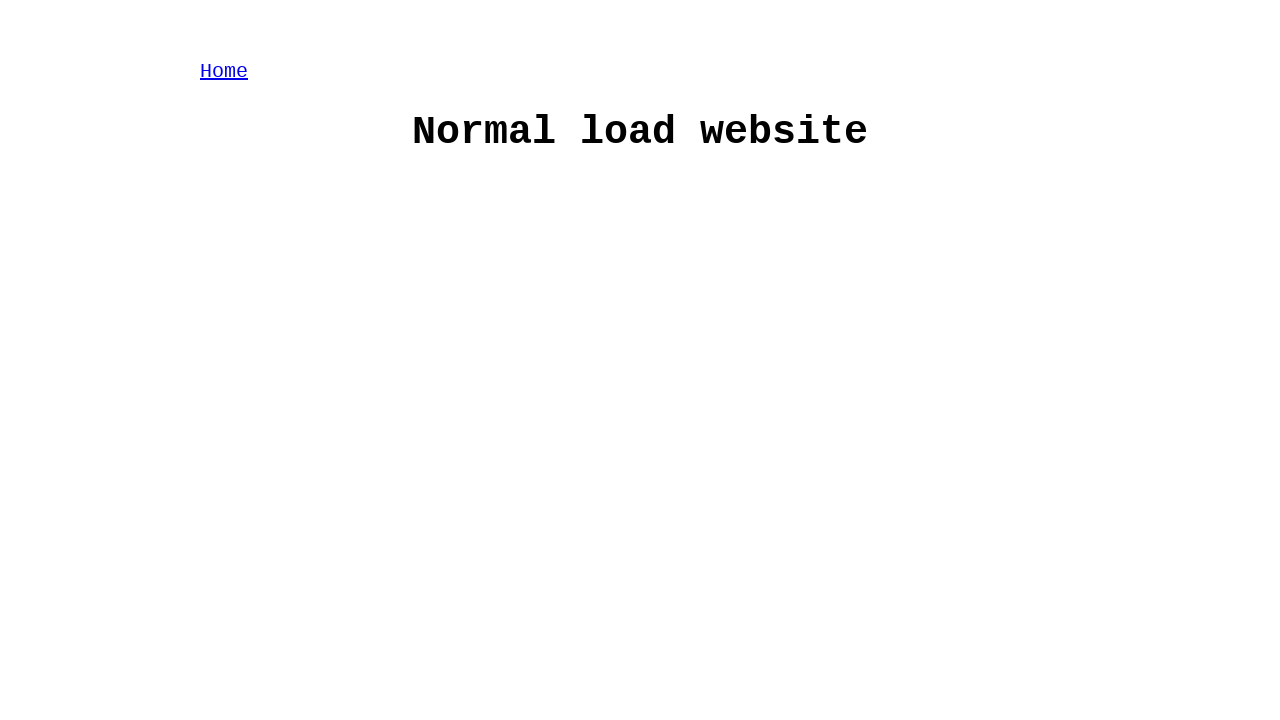

Page title (h1) element loaded
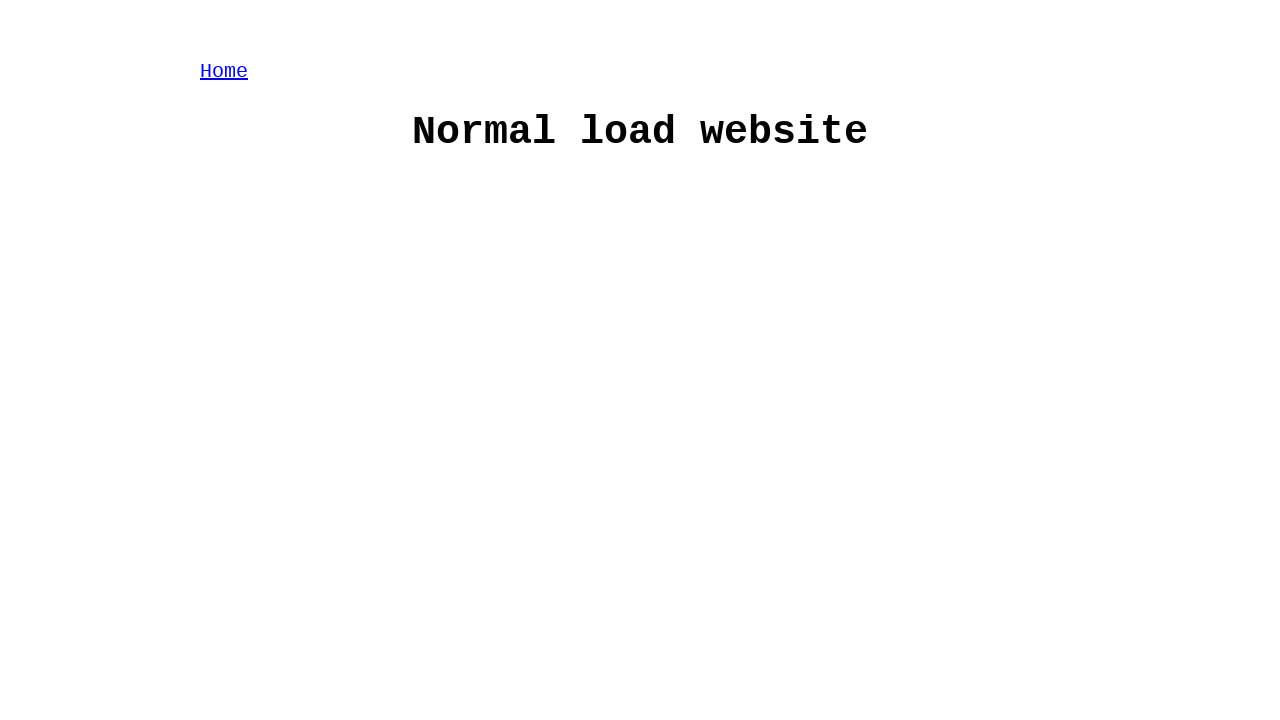

Located h1 title element
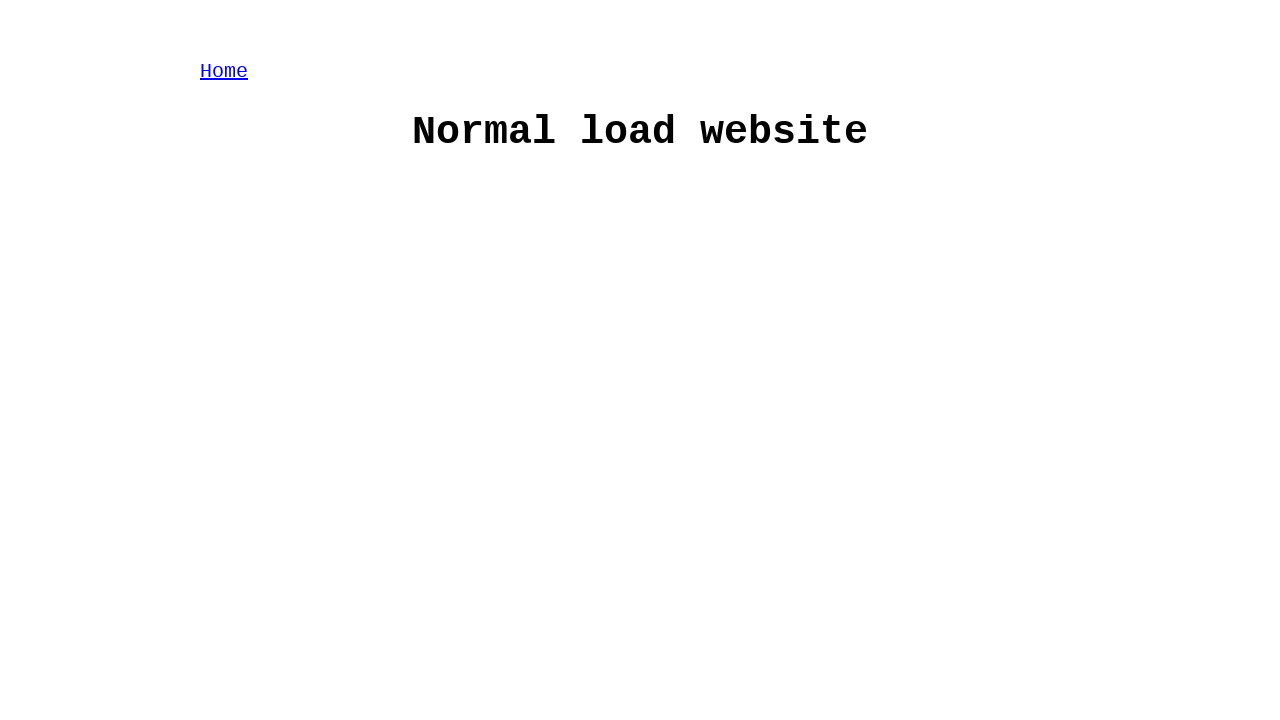

Verified page title displays 'Normal load website' correctly
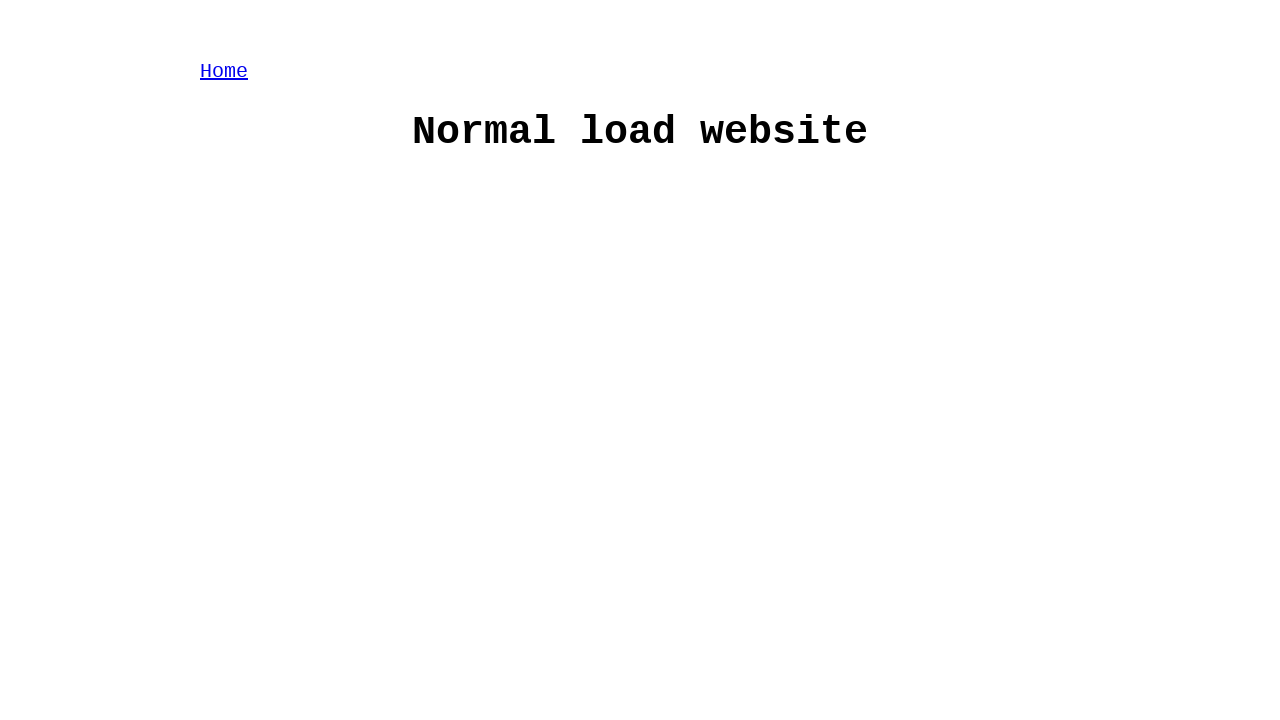

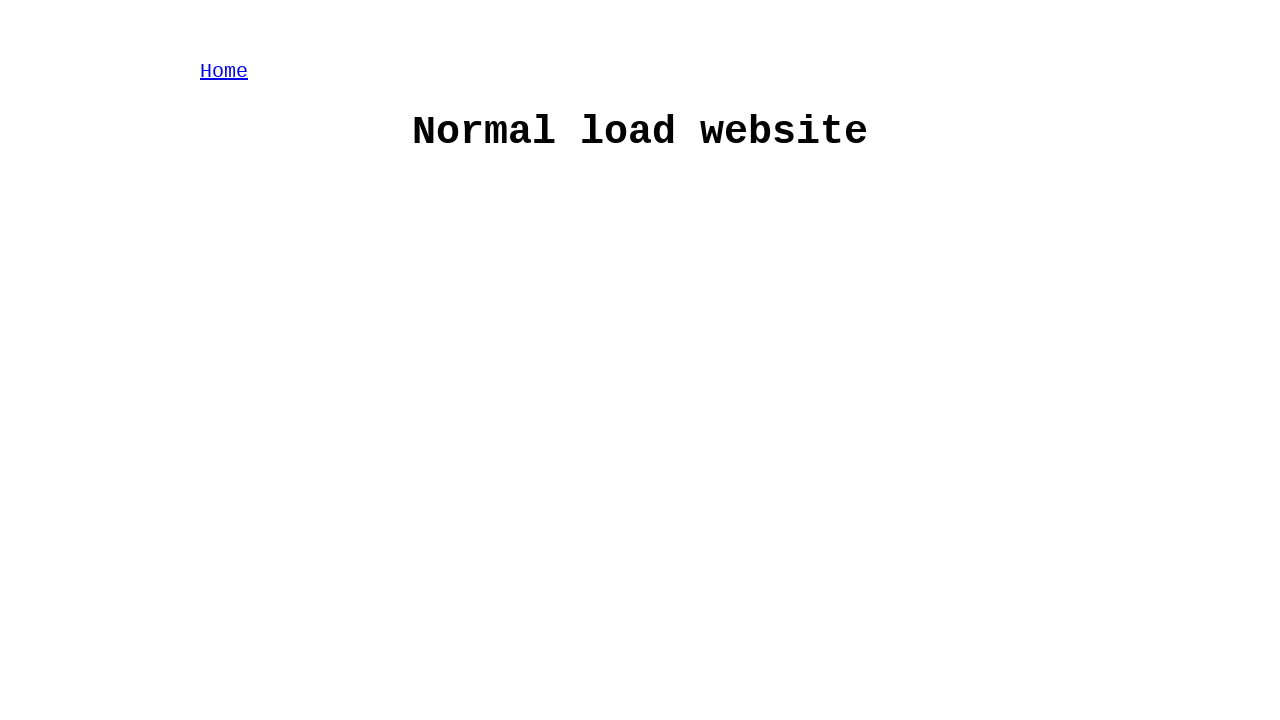